Completes a math challenge form by reading a value from the page, calculating a mathematical function (log of absolute value of 12*sin(x)), entering the result, checking a checkbox, selecting a radio button, and submitting the form.

Starting URL: https://suninjuly.github.io/math.html

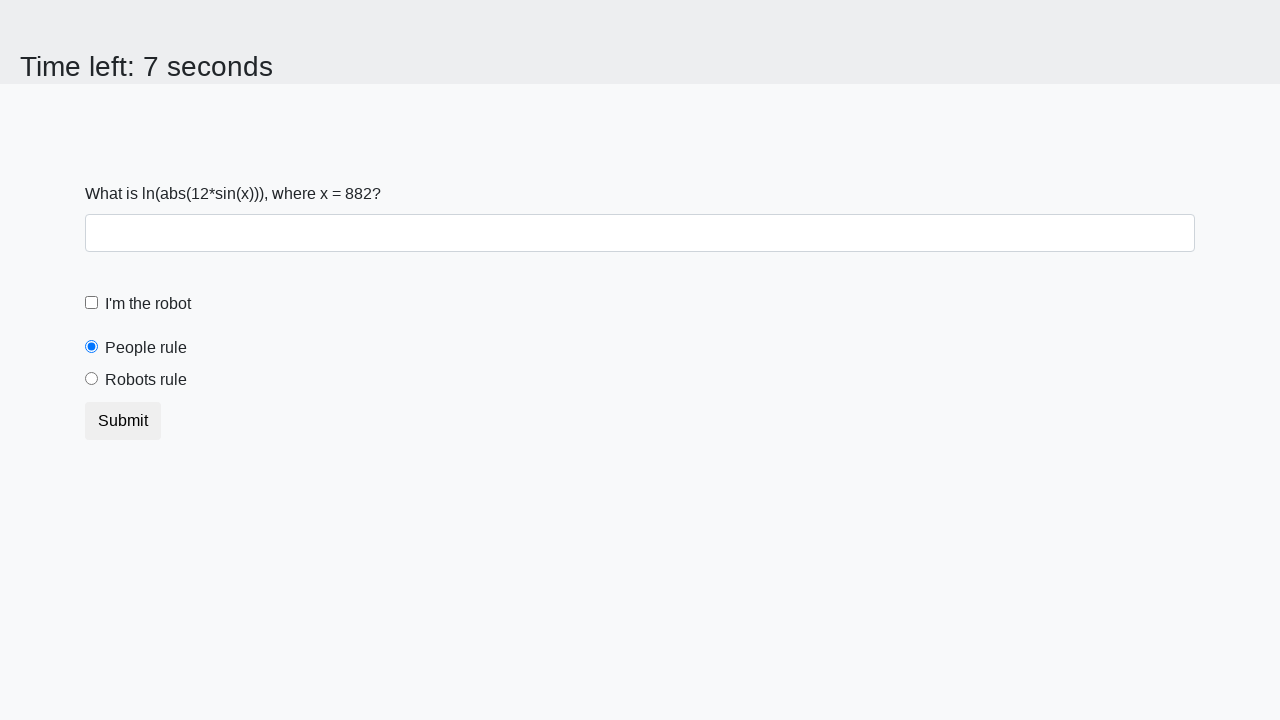

Located the x value input element
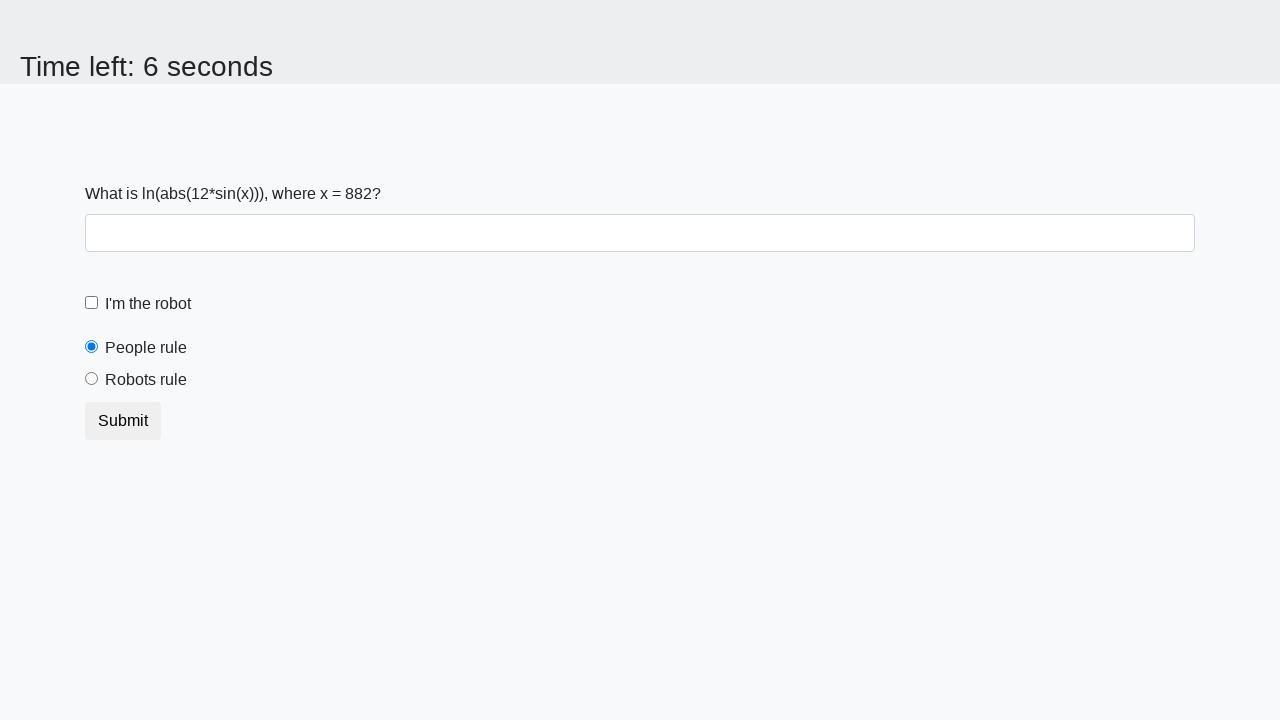

Retrieved x value from page
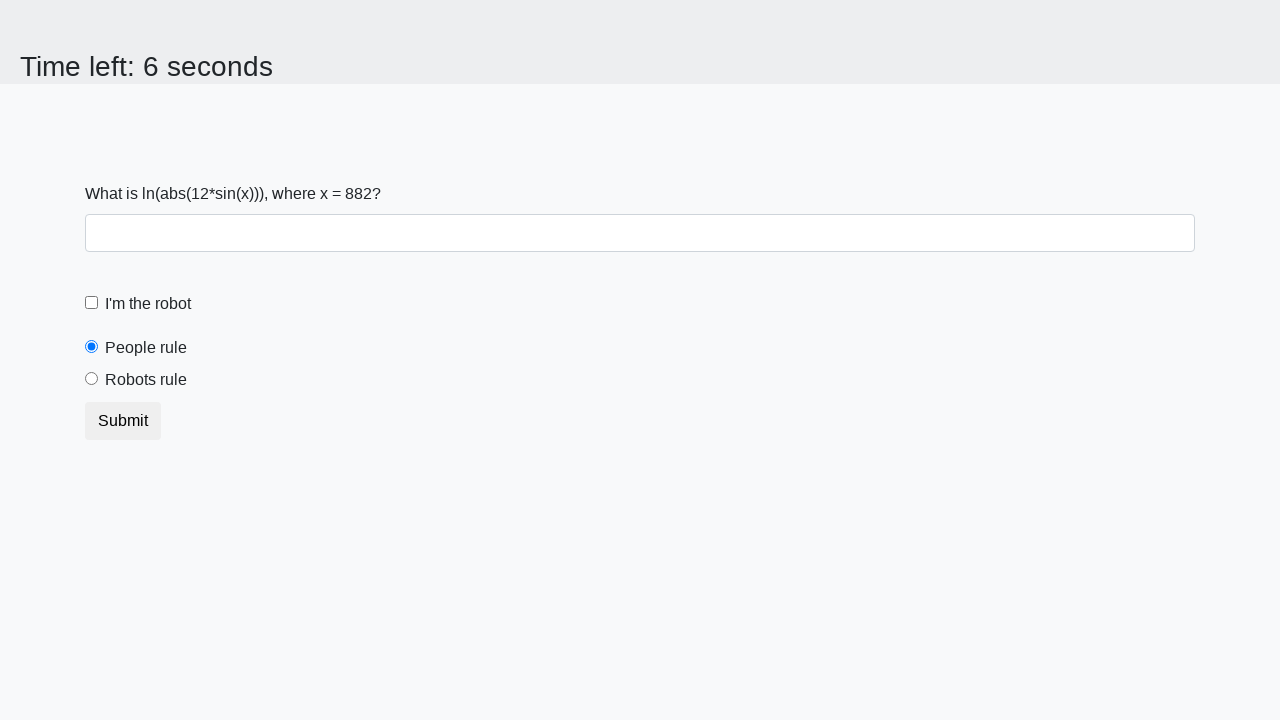

Calculated answer using formula log(abs(12*sin(882)))
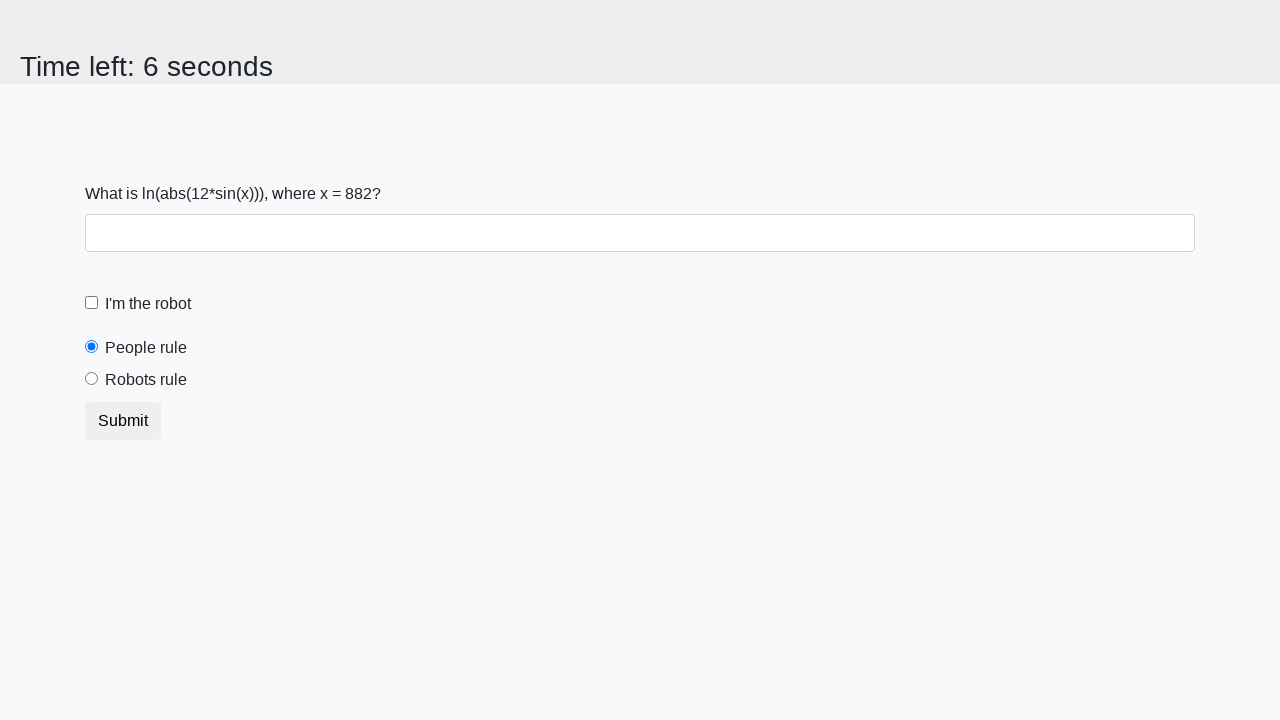

Filled answer field with calculated value: 2.1404659924529366 on #answer
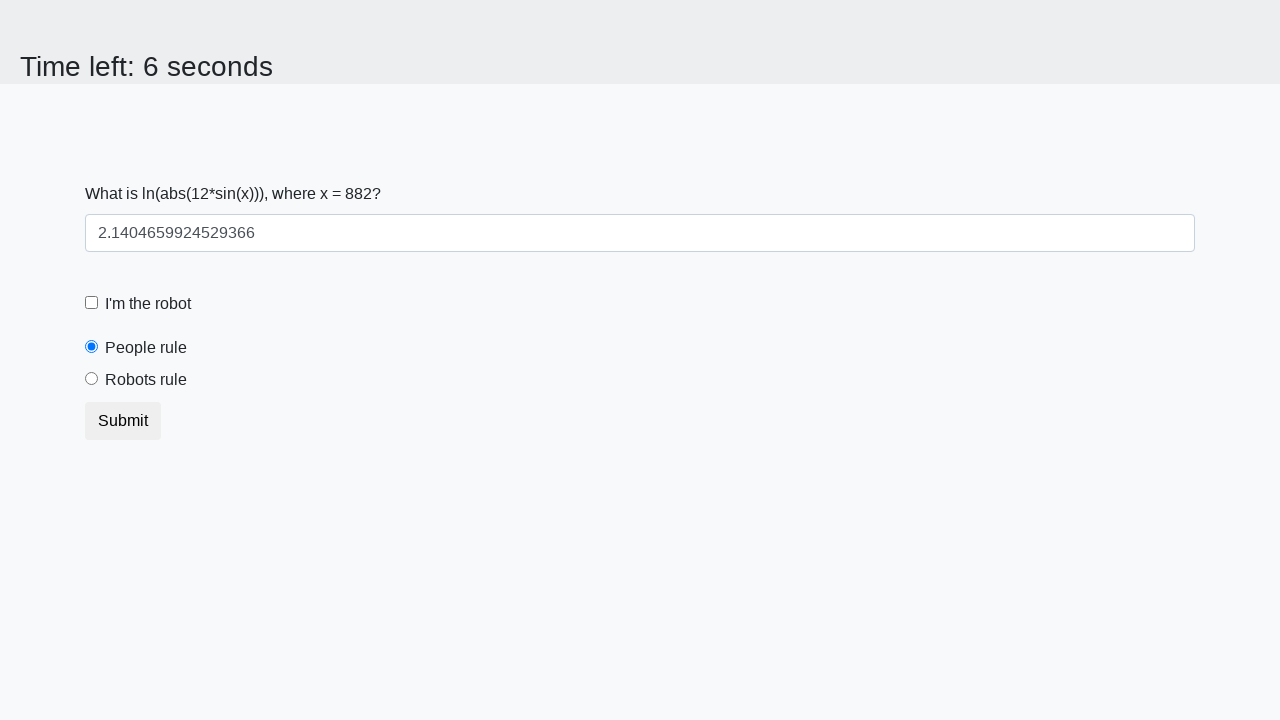

Clicked the robot checkbox at (148, 304) on label[for="robotCheckbox"]
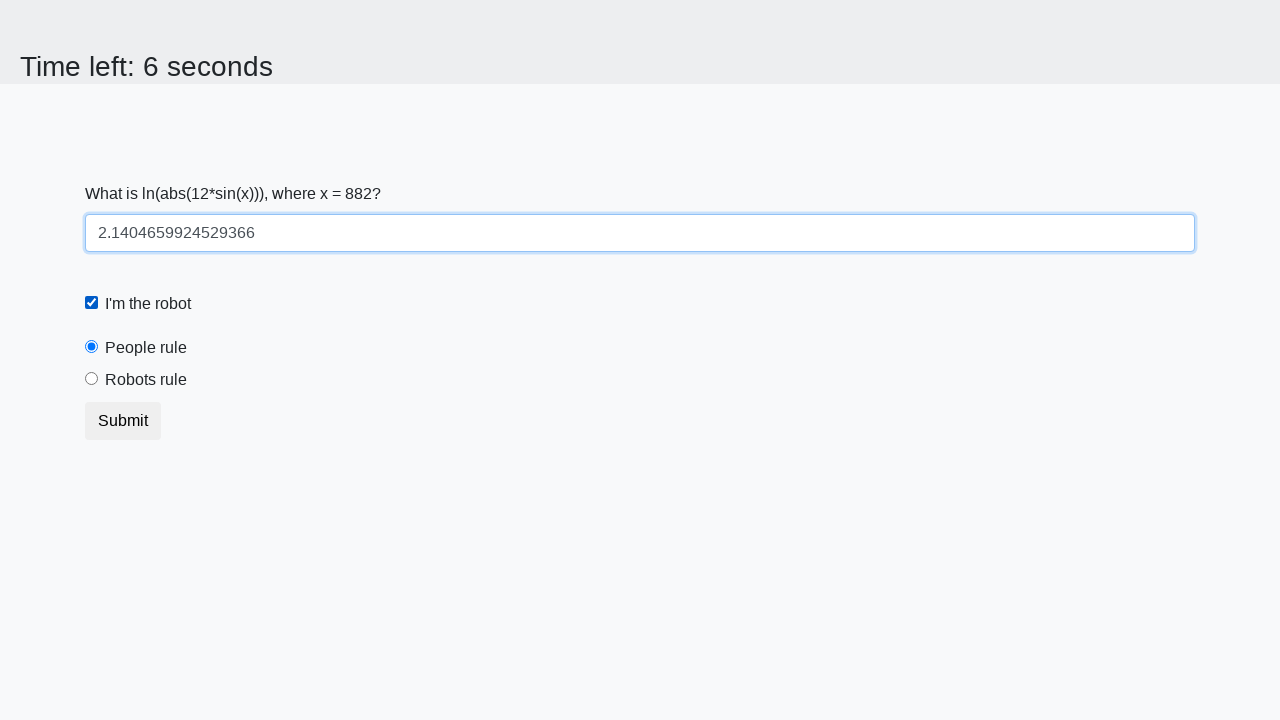

Selected the 'robots rule' radio button at (146, 380) on label[for="robotsRule"]
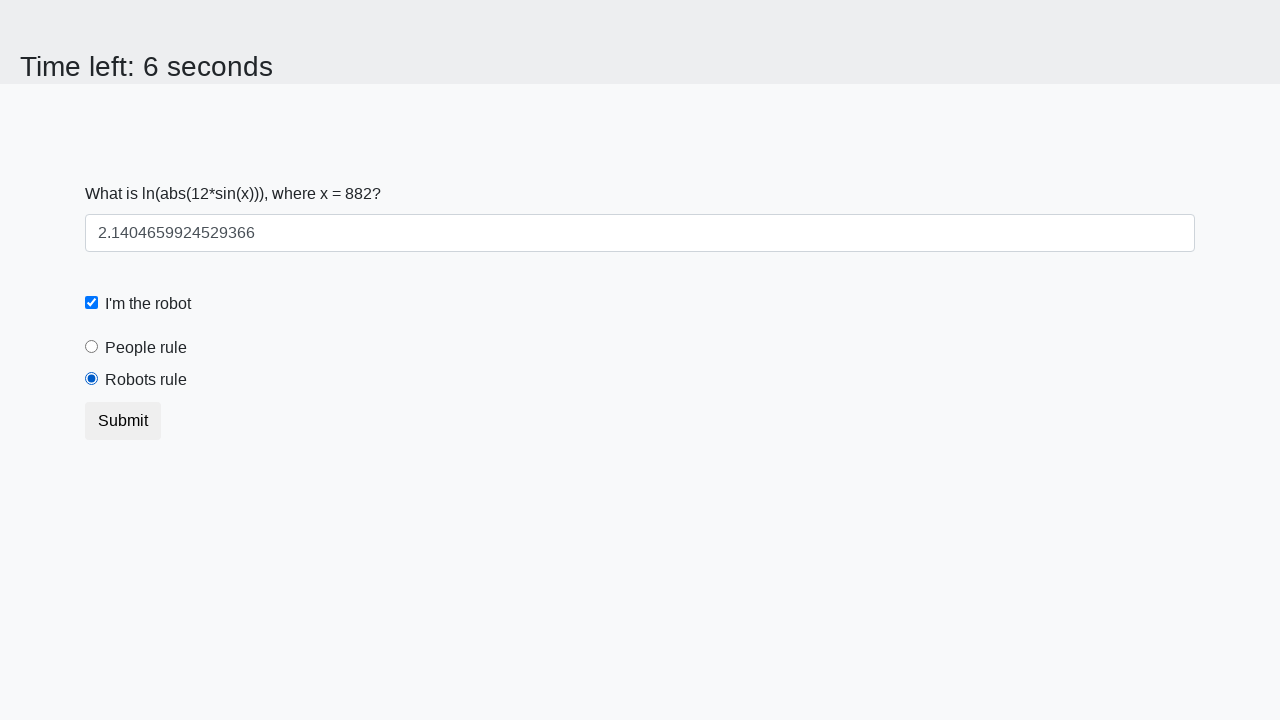

Clicked the submit button to complete the form at (123, 421) on button[type="submit"]
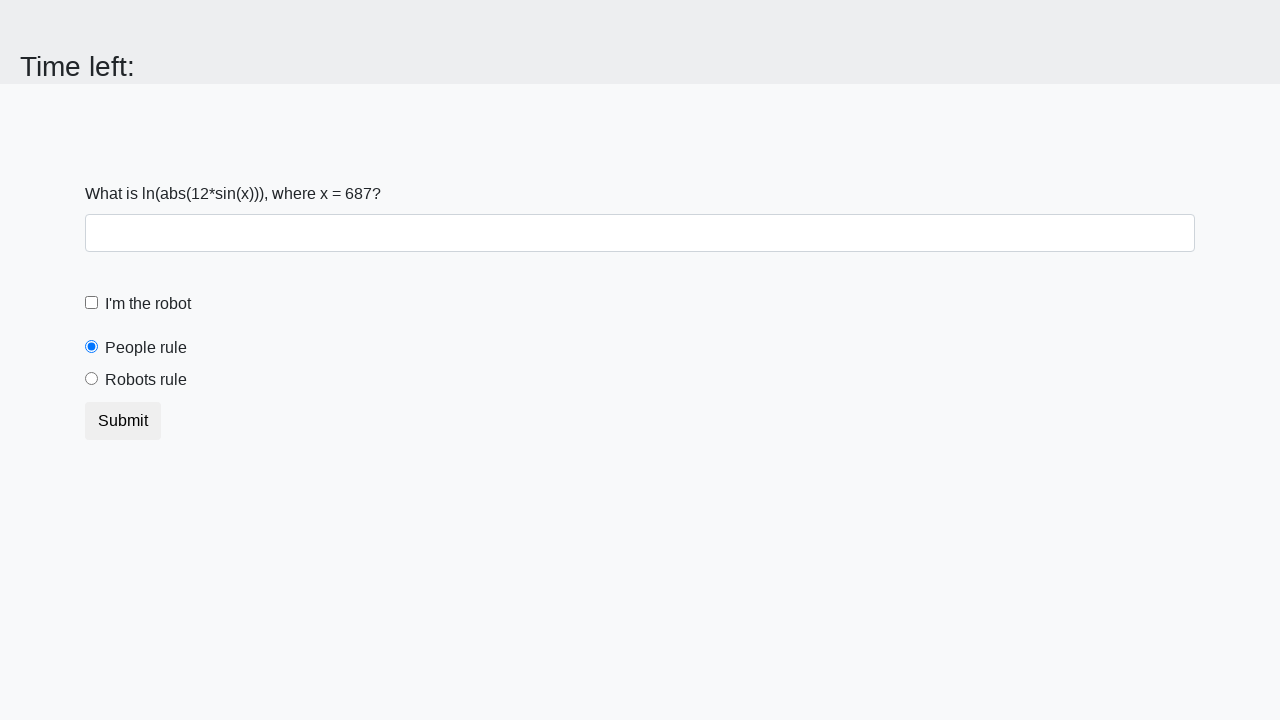

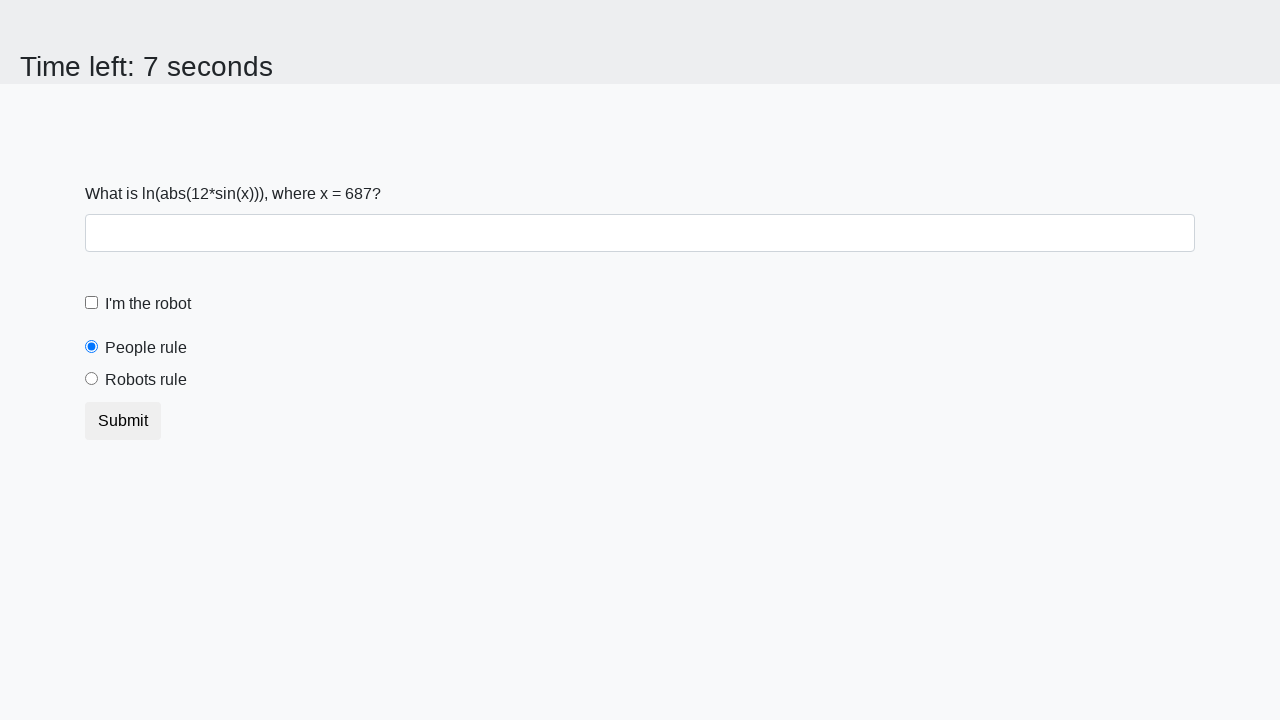